Tests checkbox interaction by locating two checkboxes and clicking each one if it is not already selected.

Starting URL: https://the-internet.herokuapp.com/checkboxes

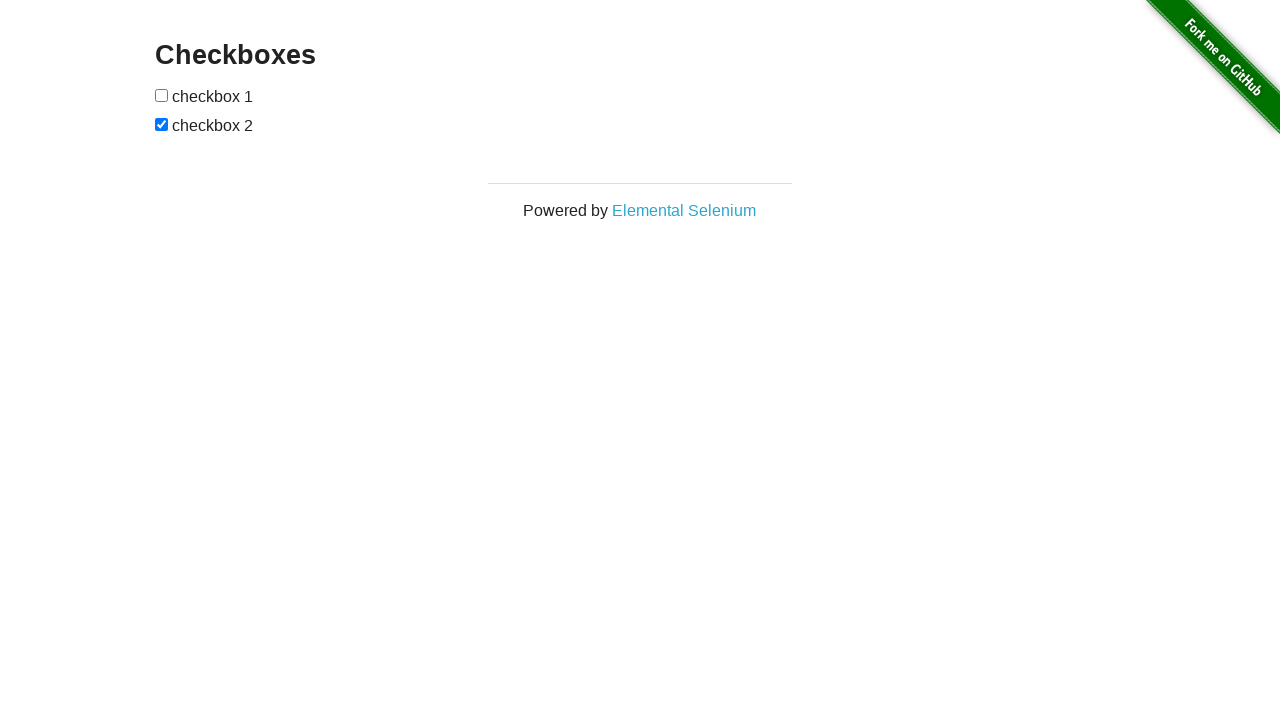

Located first checkbox
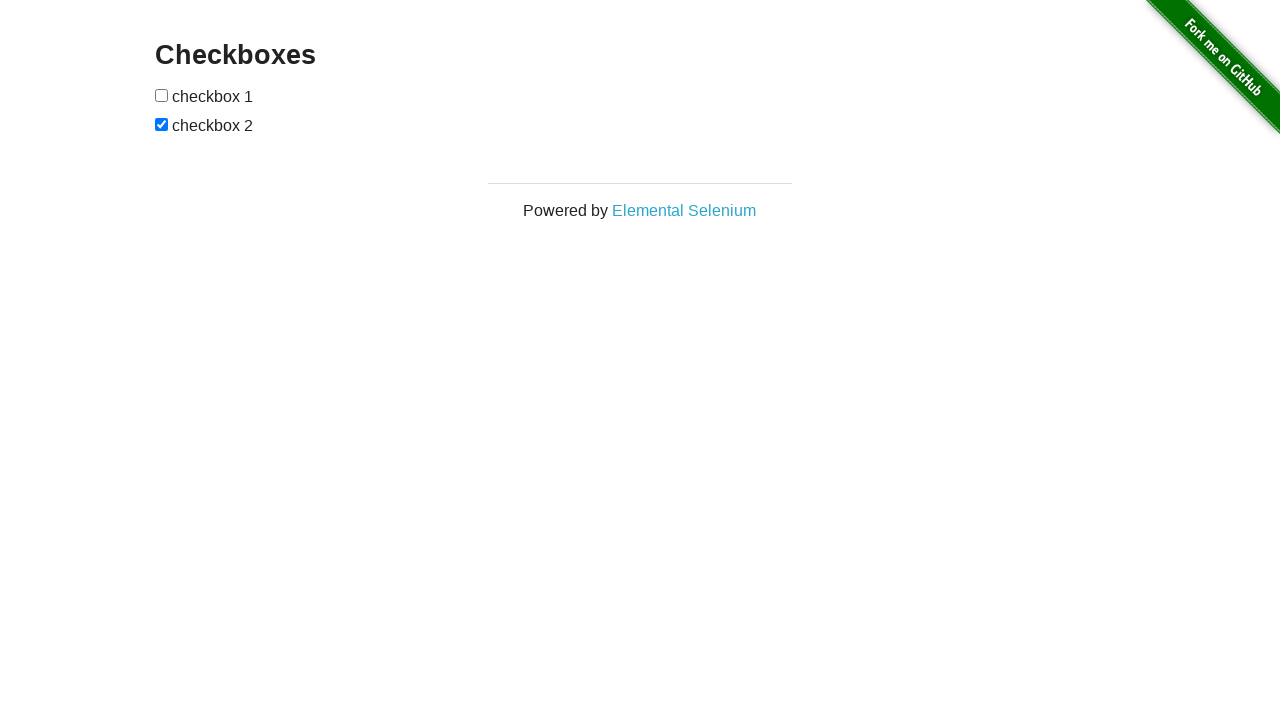

Located second checkbox
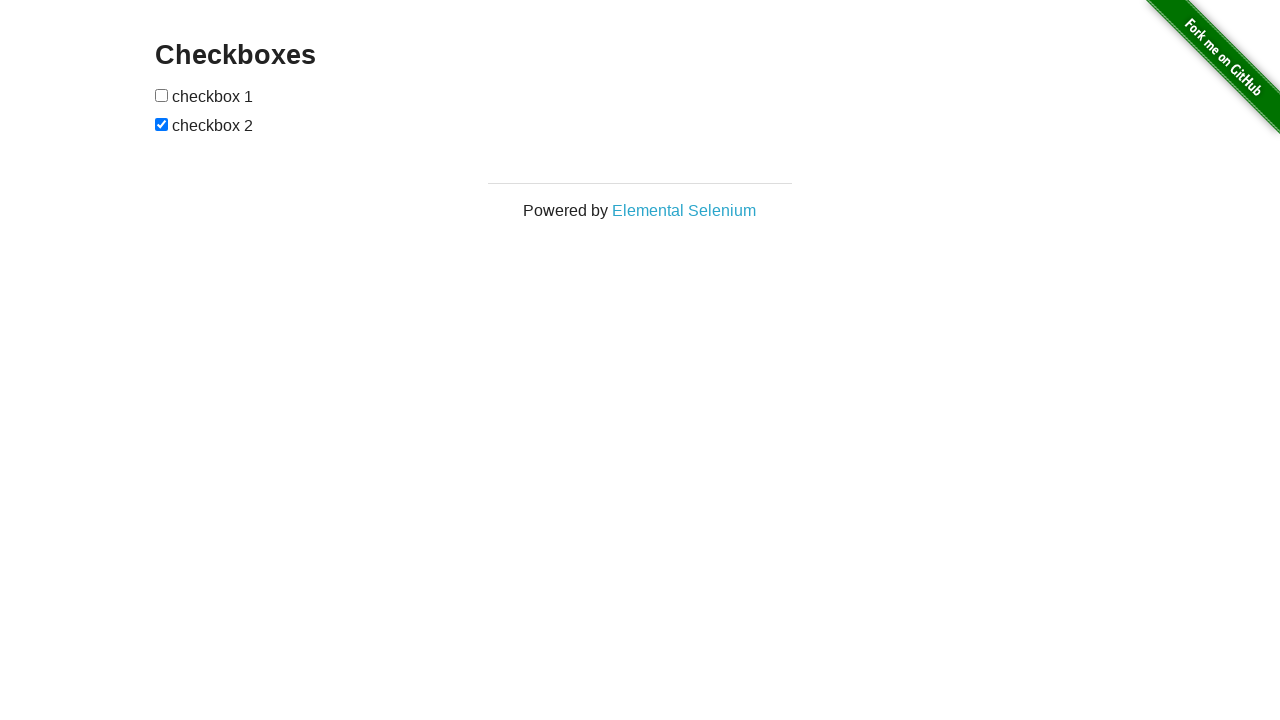

Clicked first checkbox to select it at (162, 95) on (//input[@type='checkbox'])[1]
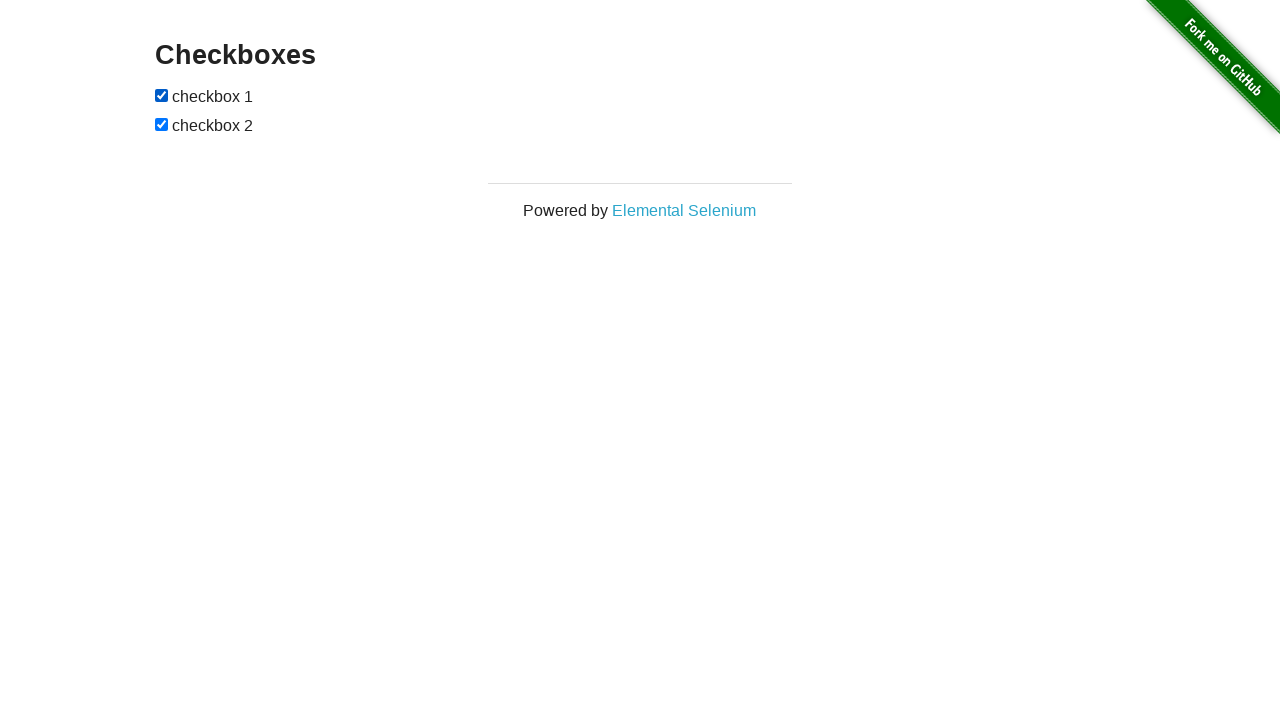

Second checkbox was already selected, no action needed
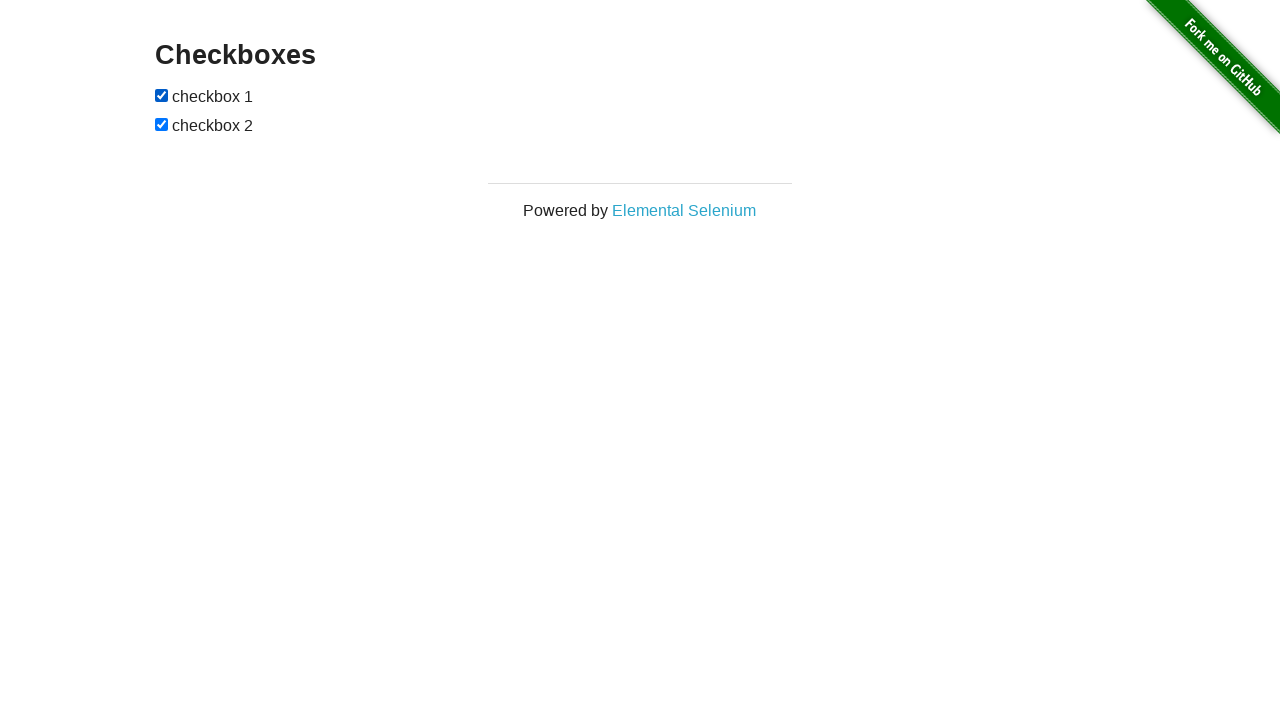

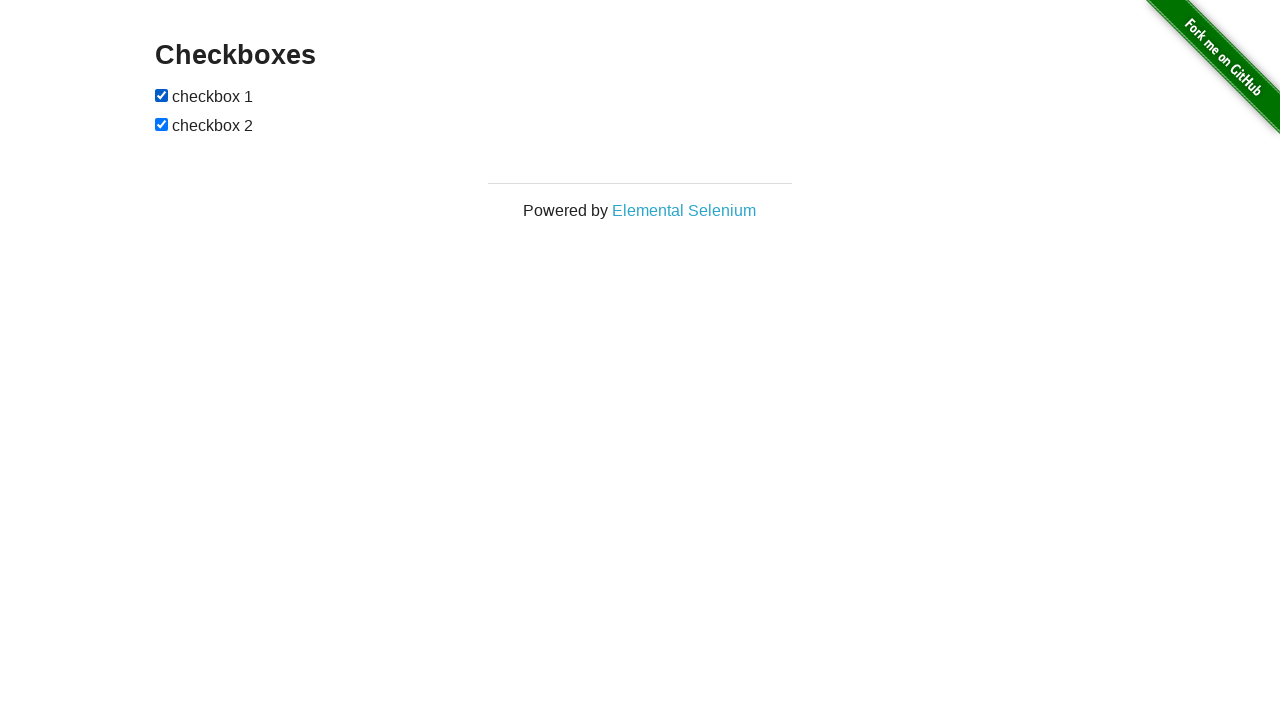